Tests explicit wait functionality by waiting for a registration form's first name field to be visible and then filling it with a name

Starting URL: https://www.tutorialspoint.com/selenium/practice/register.php

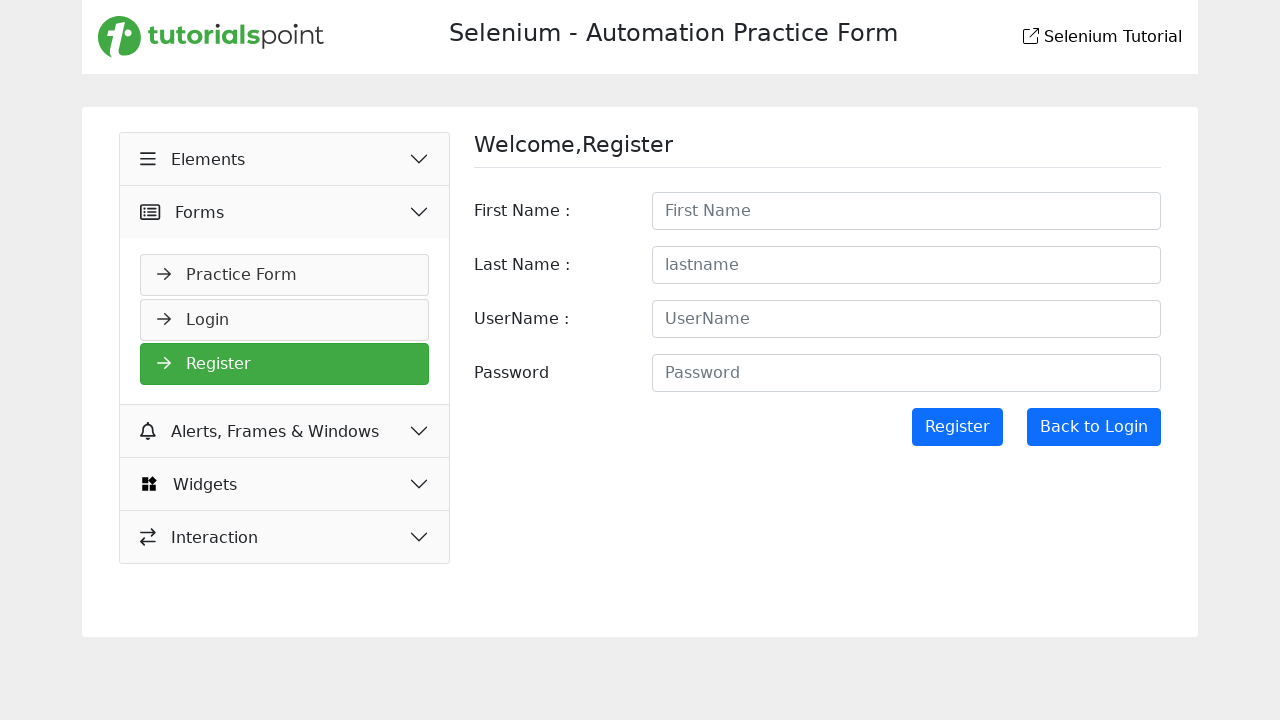

Waited for first name field to be visible
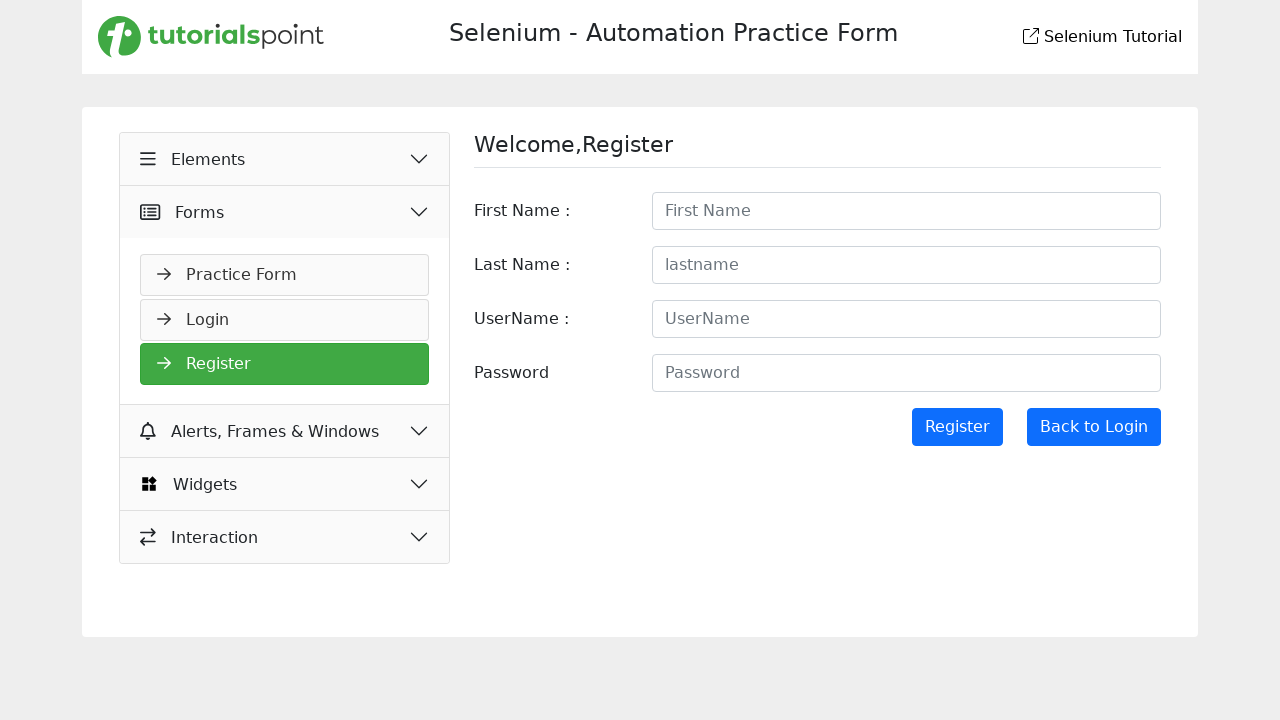

Filled first name field with 'Marcus' on #firstname
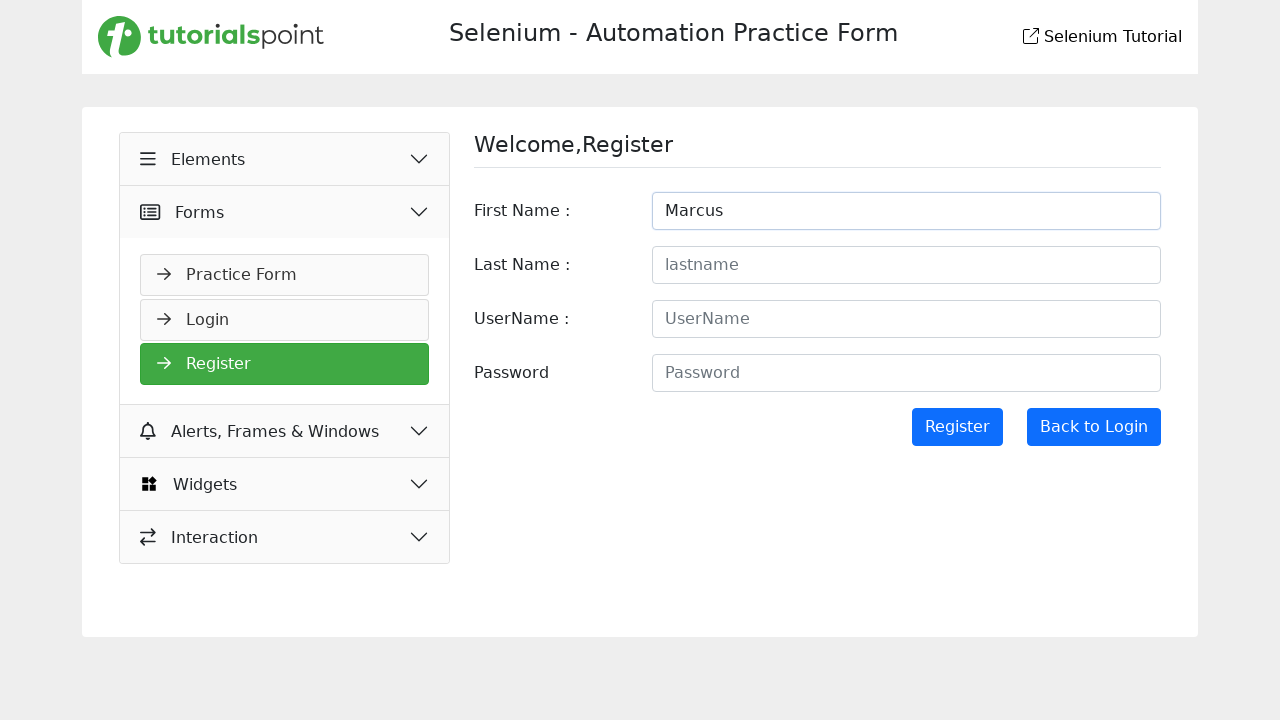

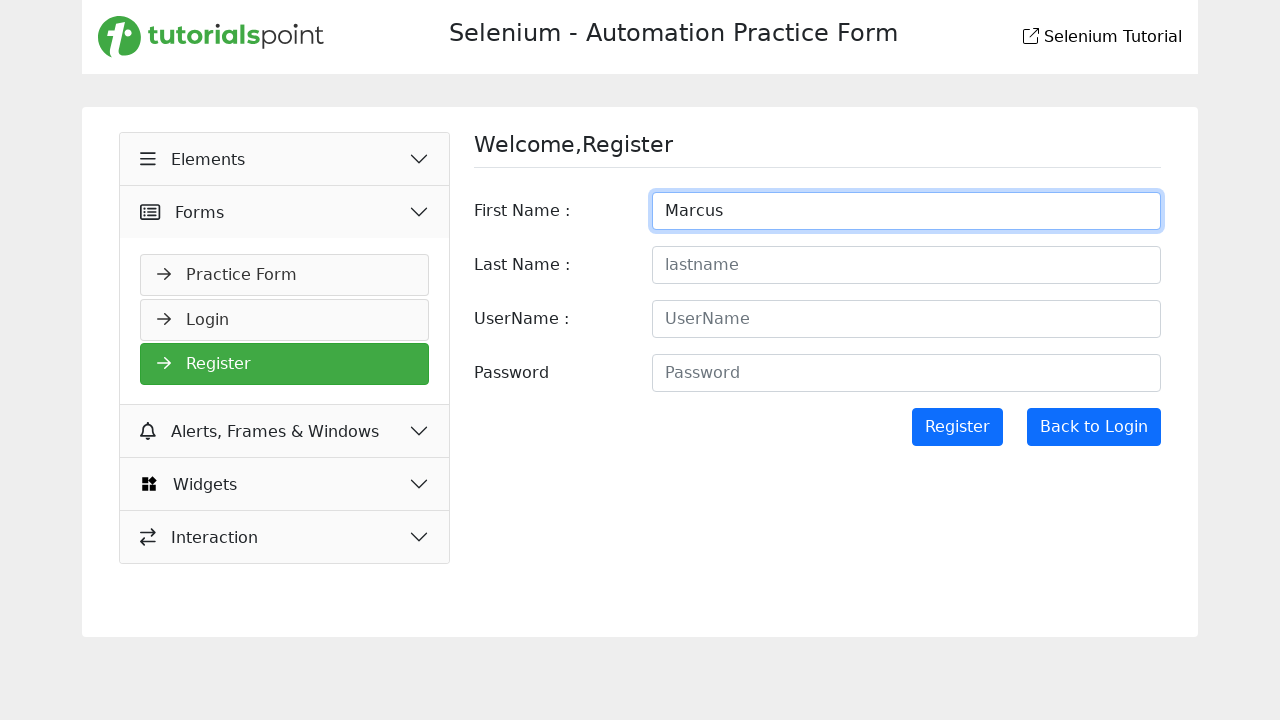